Tests file download functionality by entering text into a textbox, generating a text file, and triggering the download.

Starting URL: https://demo.automationtesting.in/FileDownload.html

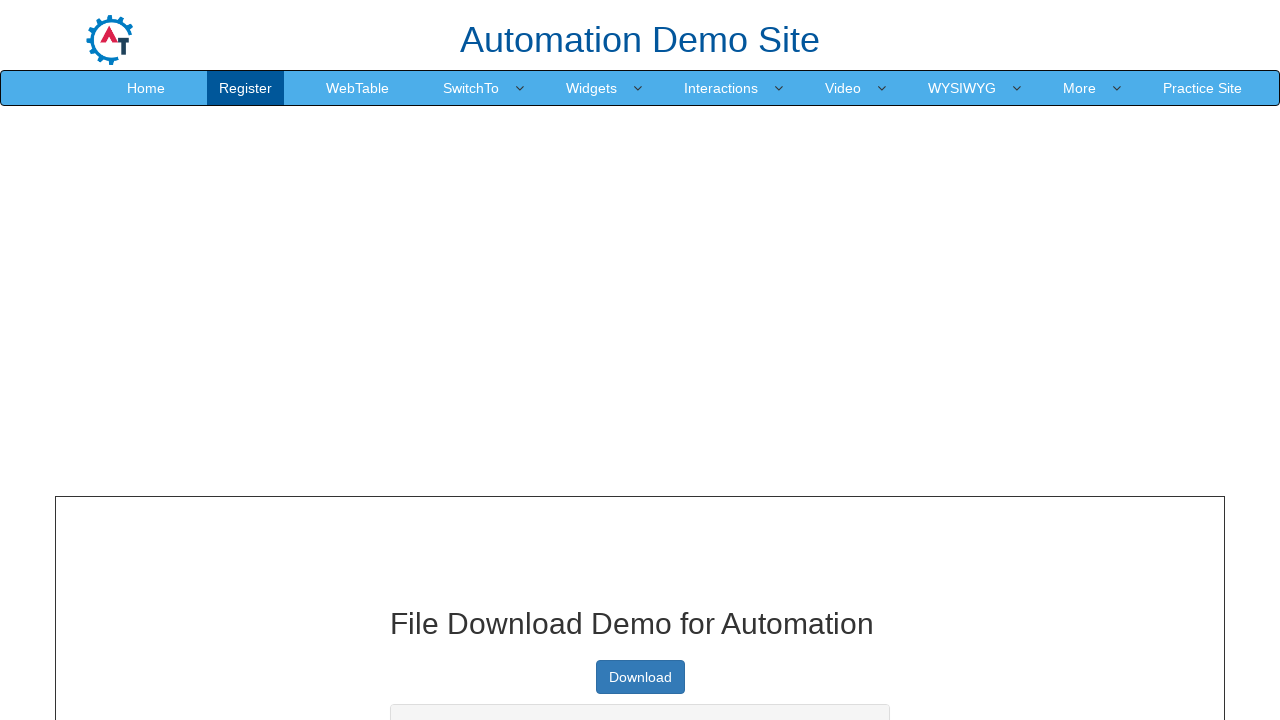

Clicked on the textbox at (640, 361) on #textbox
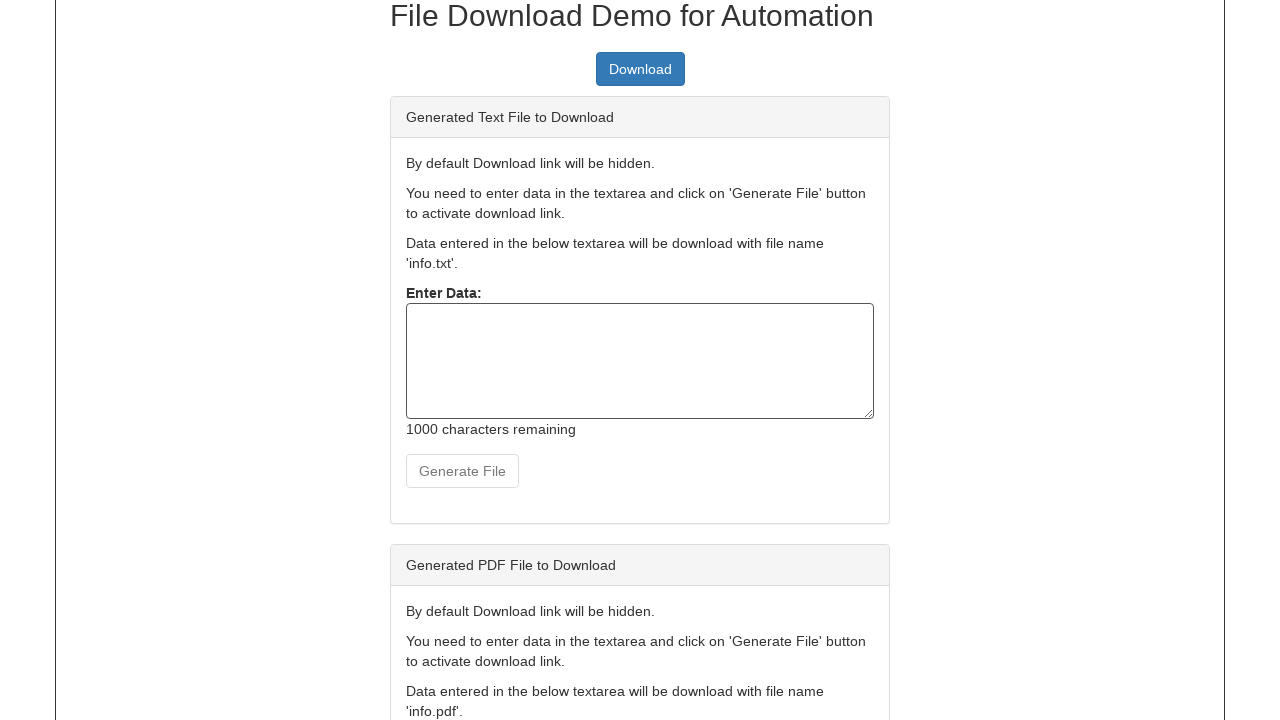

Typed 'Glory to Ukraine!' into the textbox
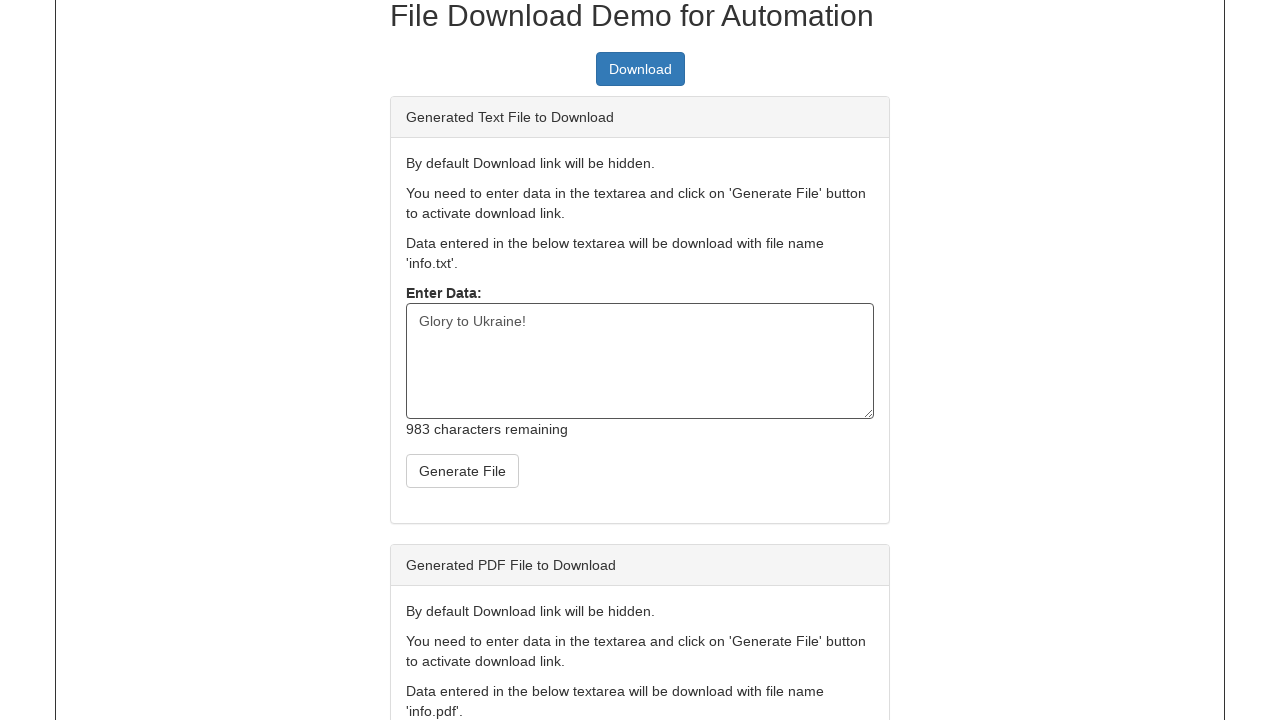

Clicked button to create the text file at (462, 471) on #createTxt
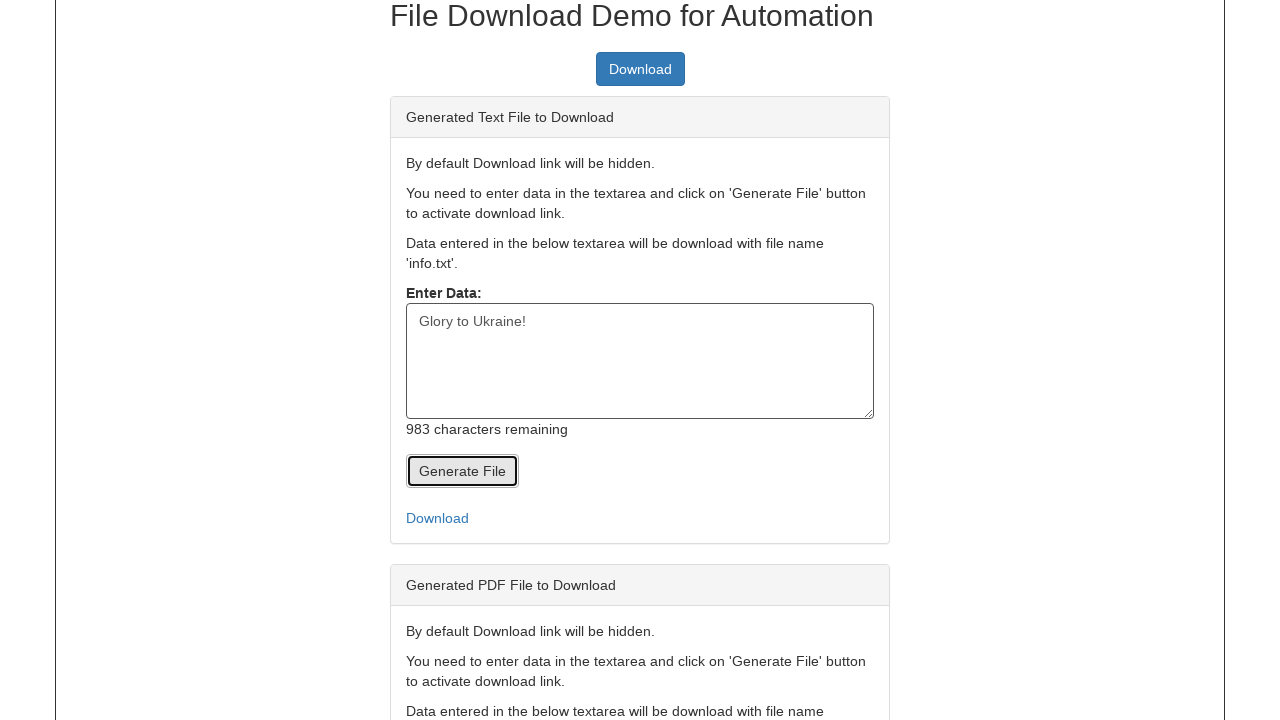

Clicked download link and file download started at (640, 518) on #link-to-download
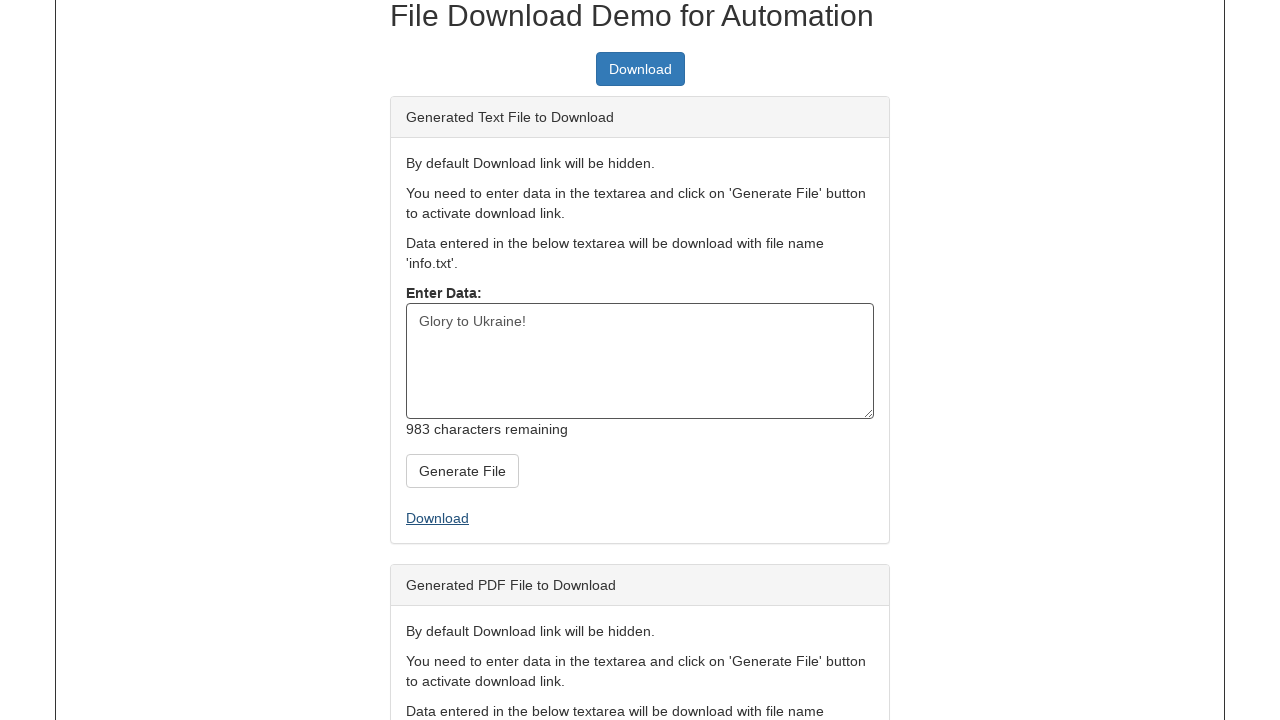

File download completed successfully
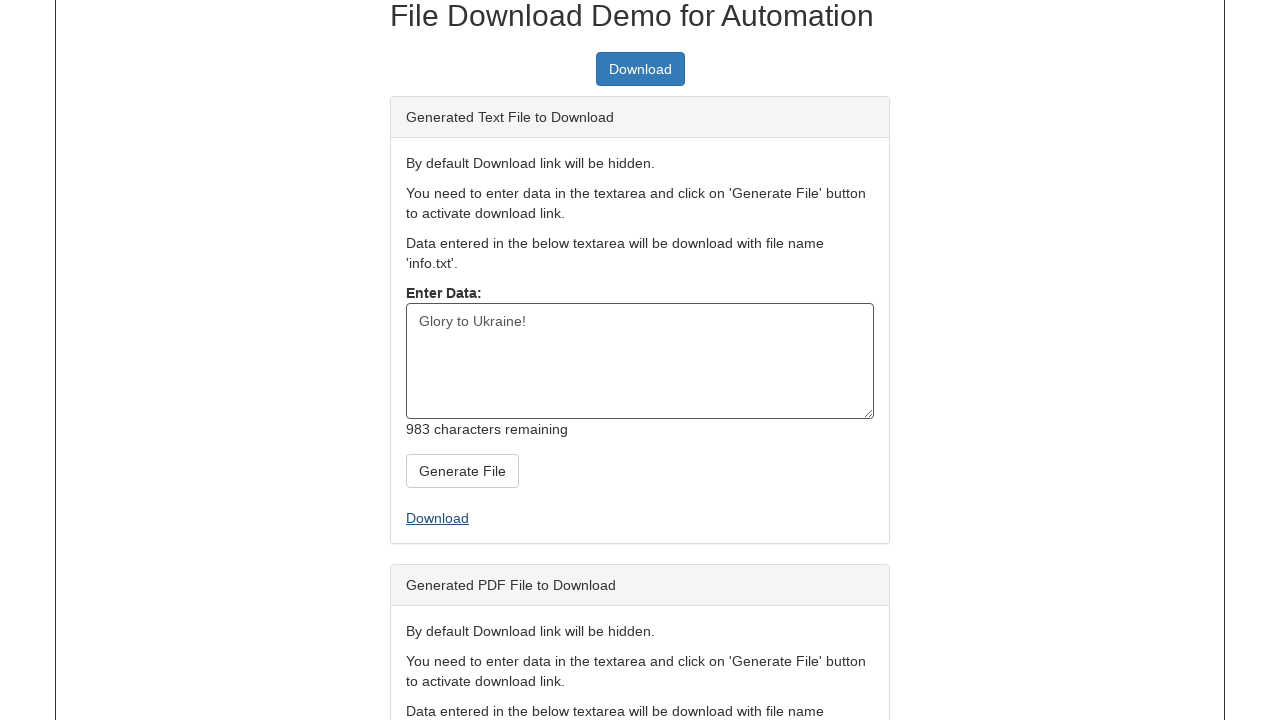

Clicked download link again at (640, 518) on #link-to-download
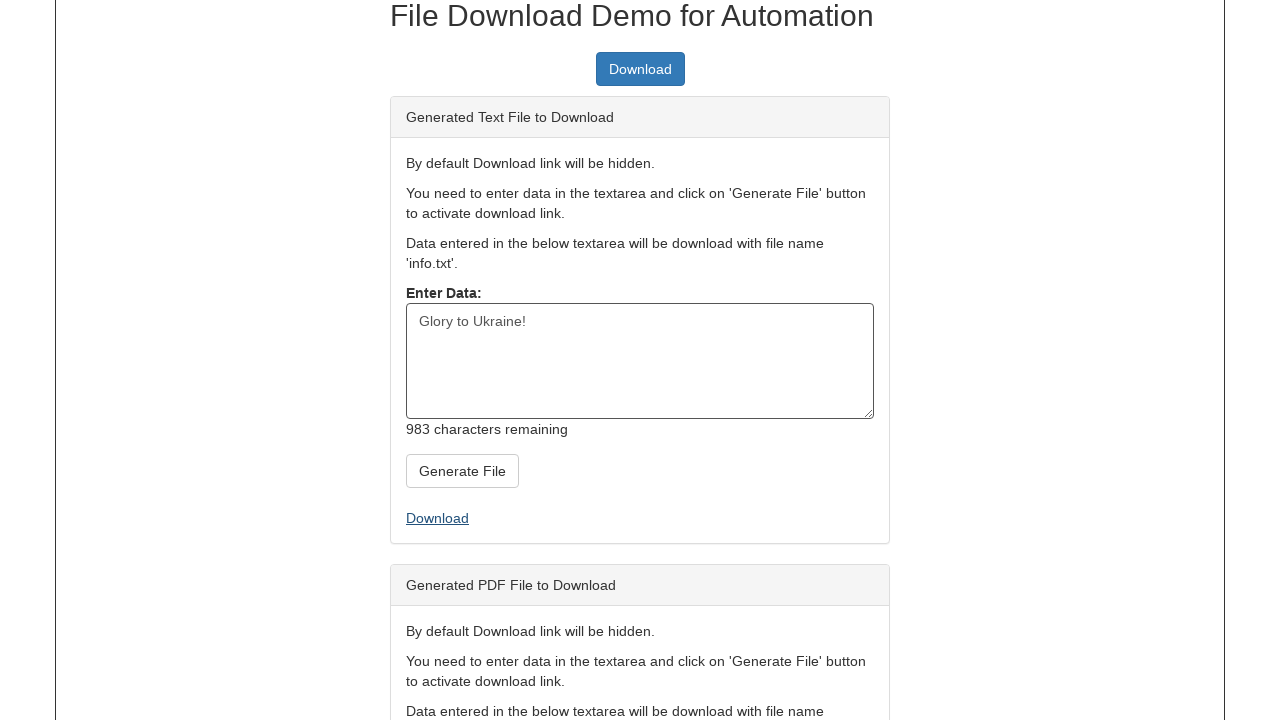

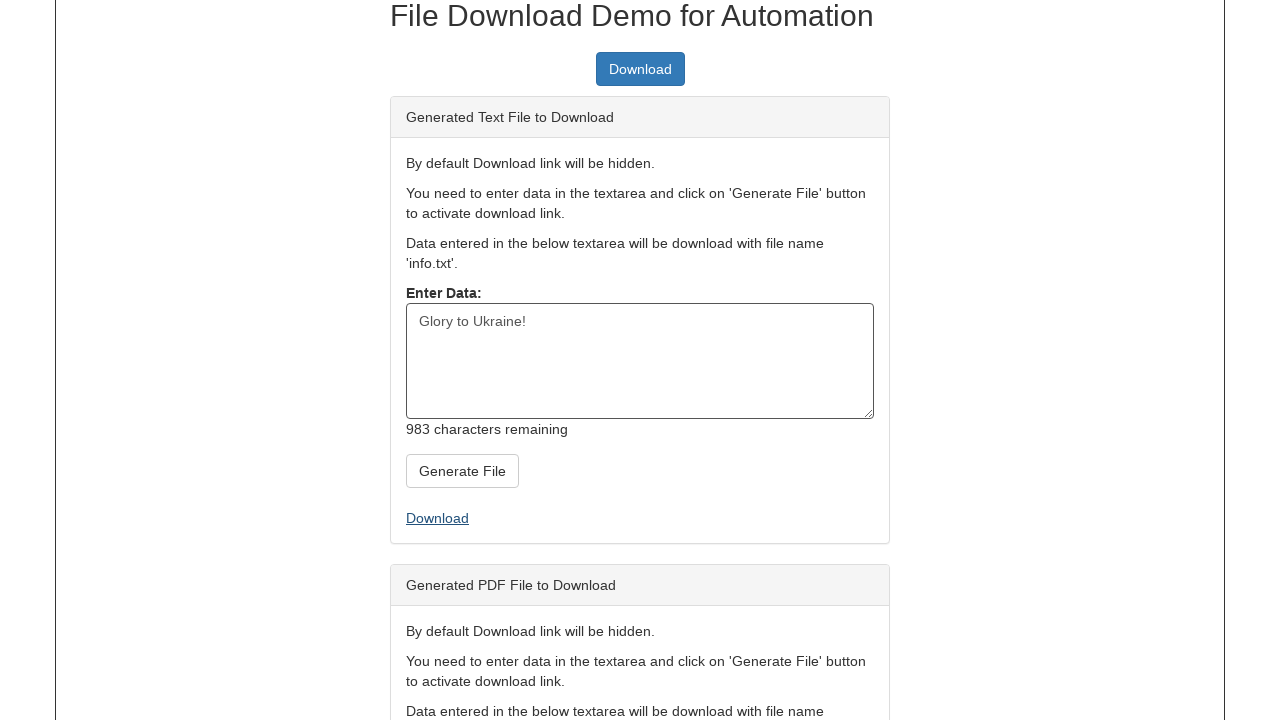